Navigates to a demo form and selects a gender radio button option

Starting URL: https://demoqa.com/automation-practice-form

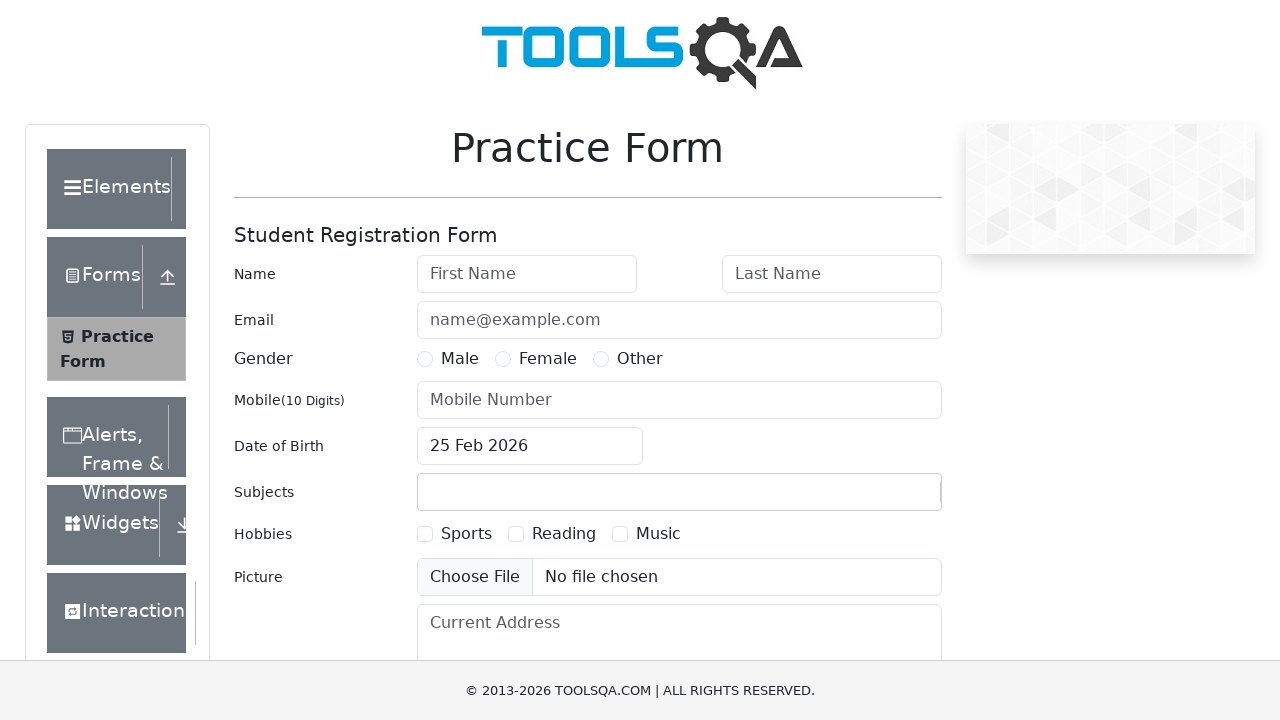

Located the female gender radio button label
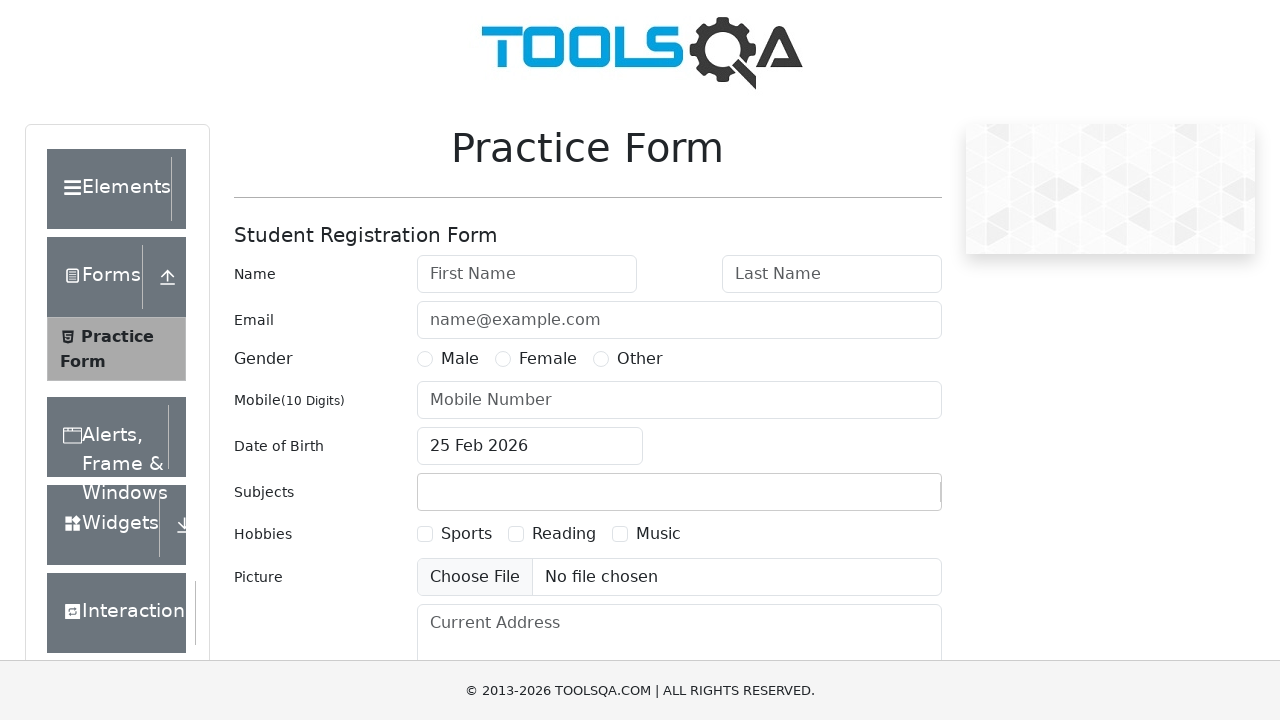

Scrolled female gender radio button into view
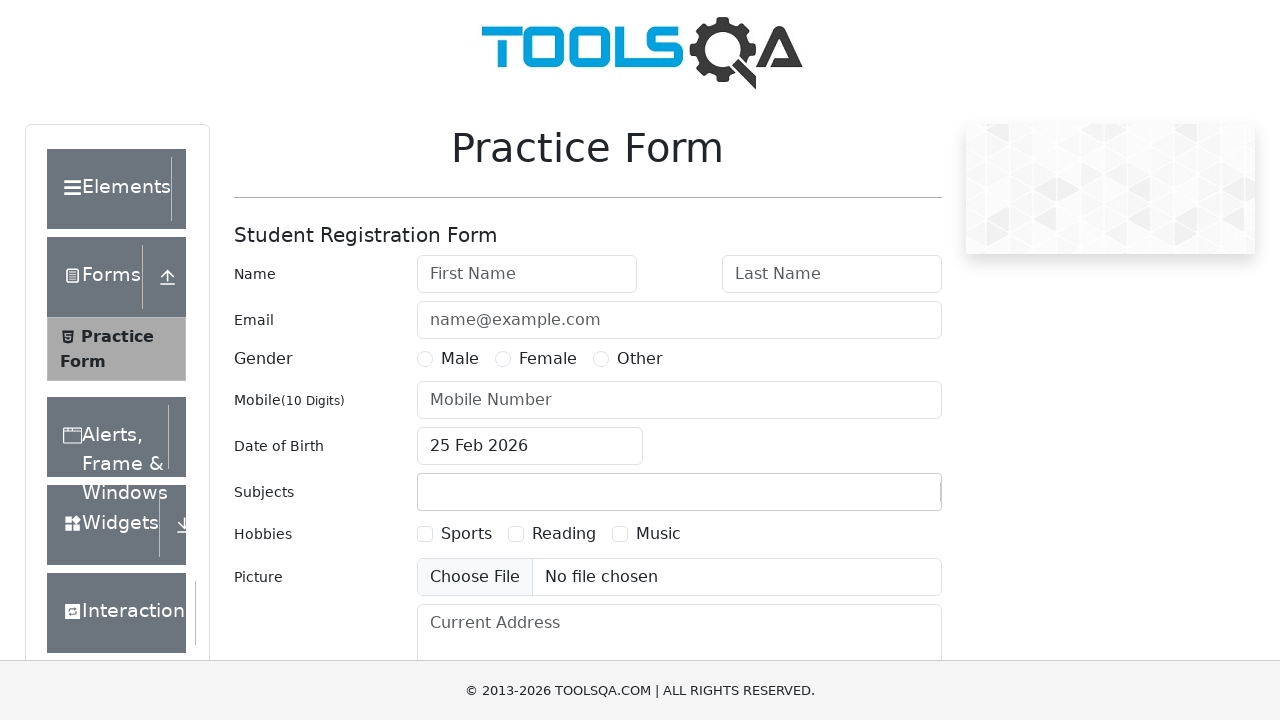

Clicked female gender radio button option at (548, 359) on label[for='gender-radio-2']
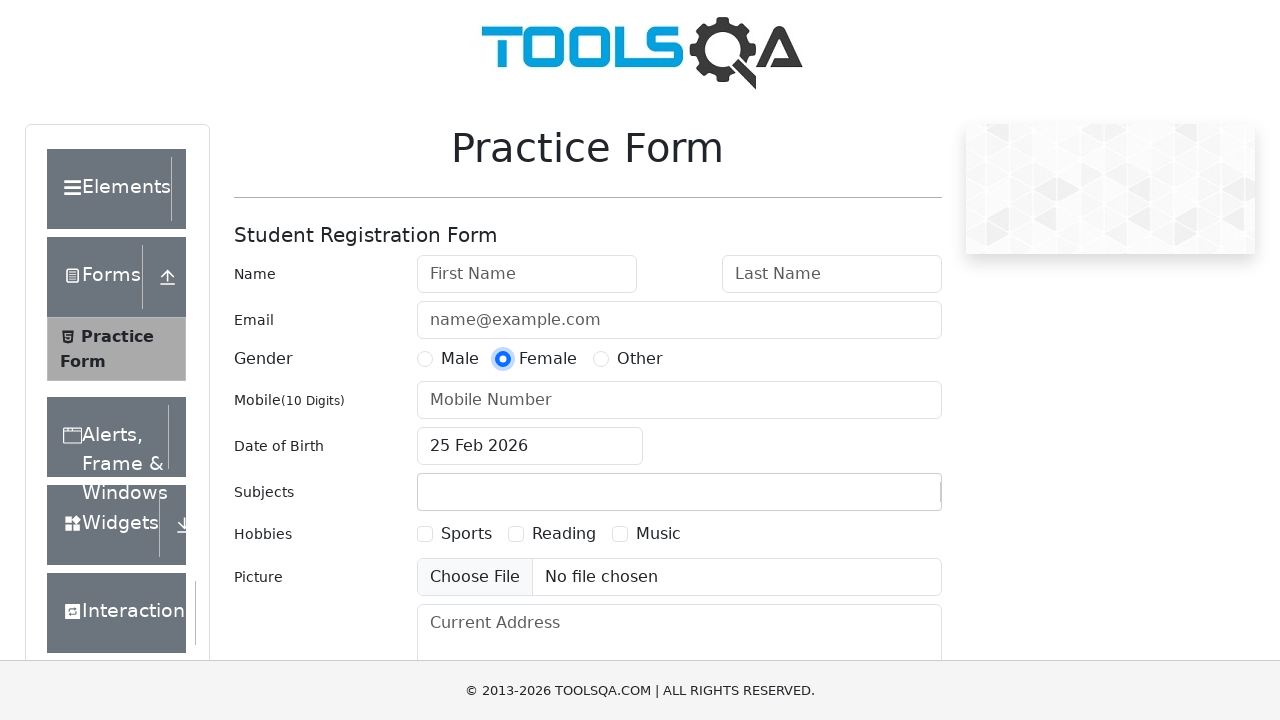

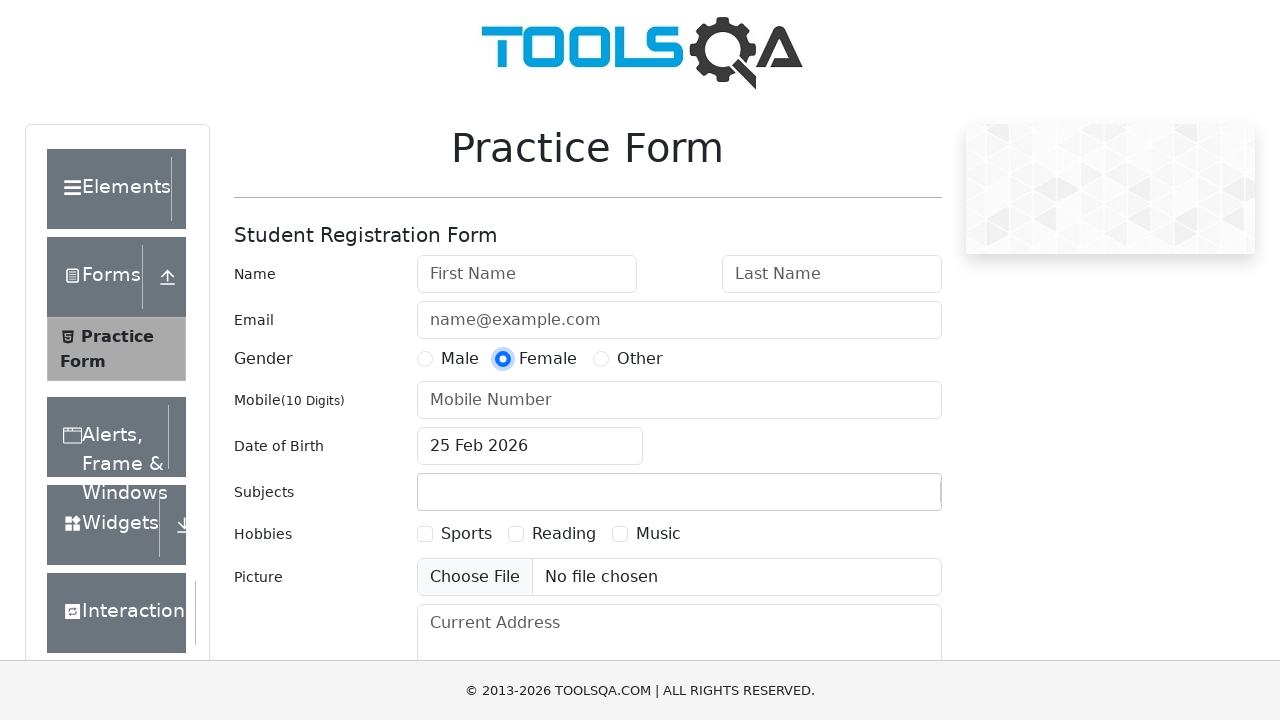